Navigates to NDTV website and dismisses any push notification popup if present

Starting URL: https://www.ndtv.com

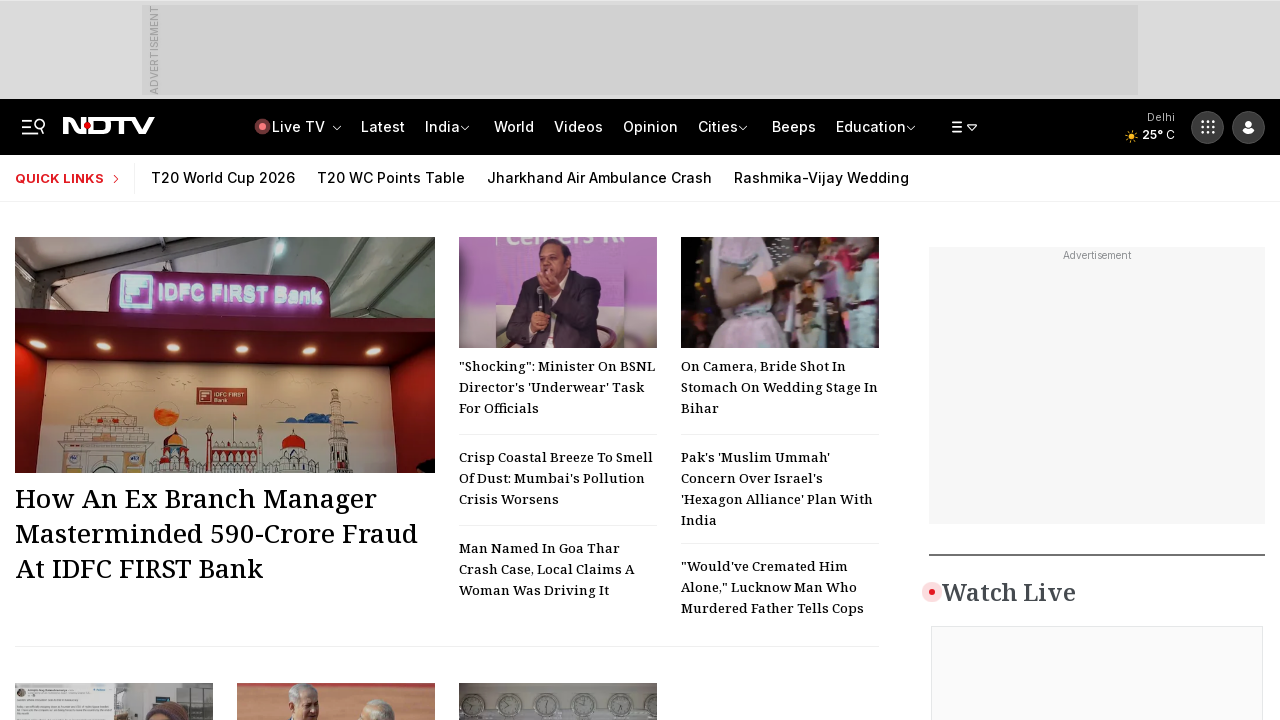

Navigated to NDTV website
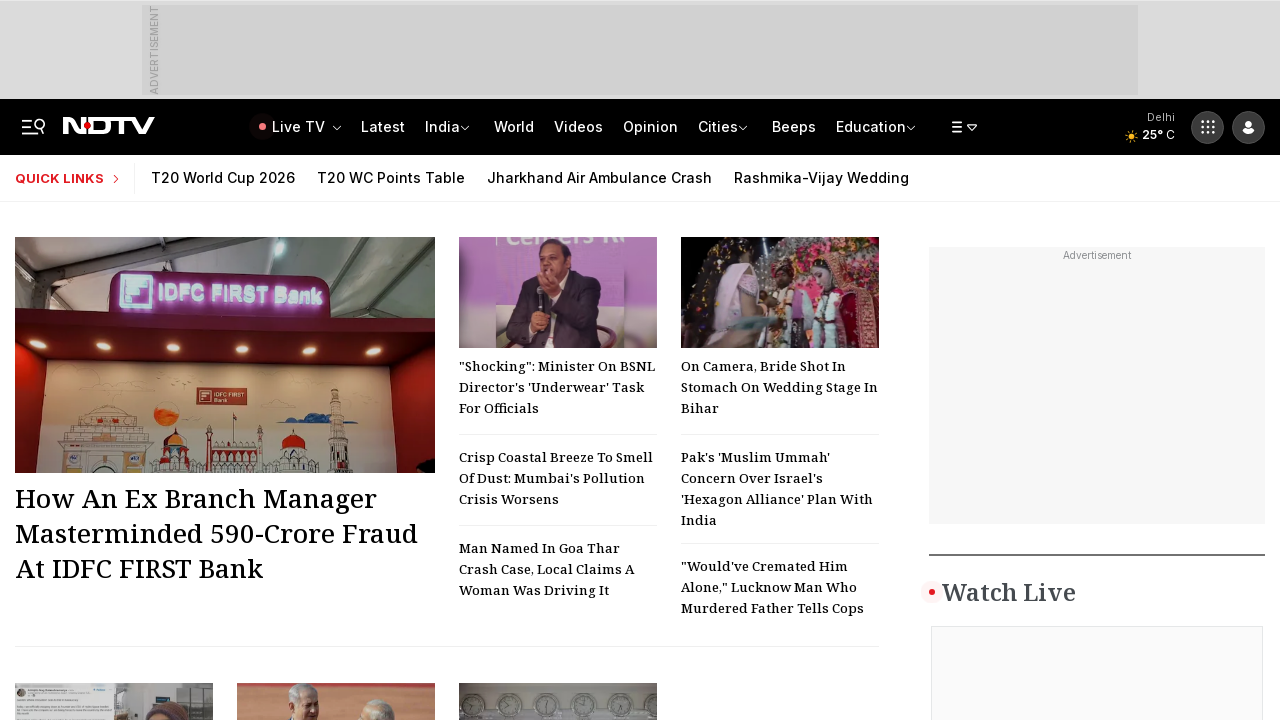

No push notification popup detected, continuing normally
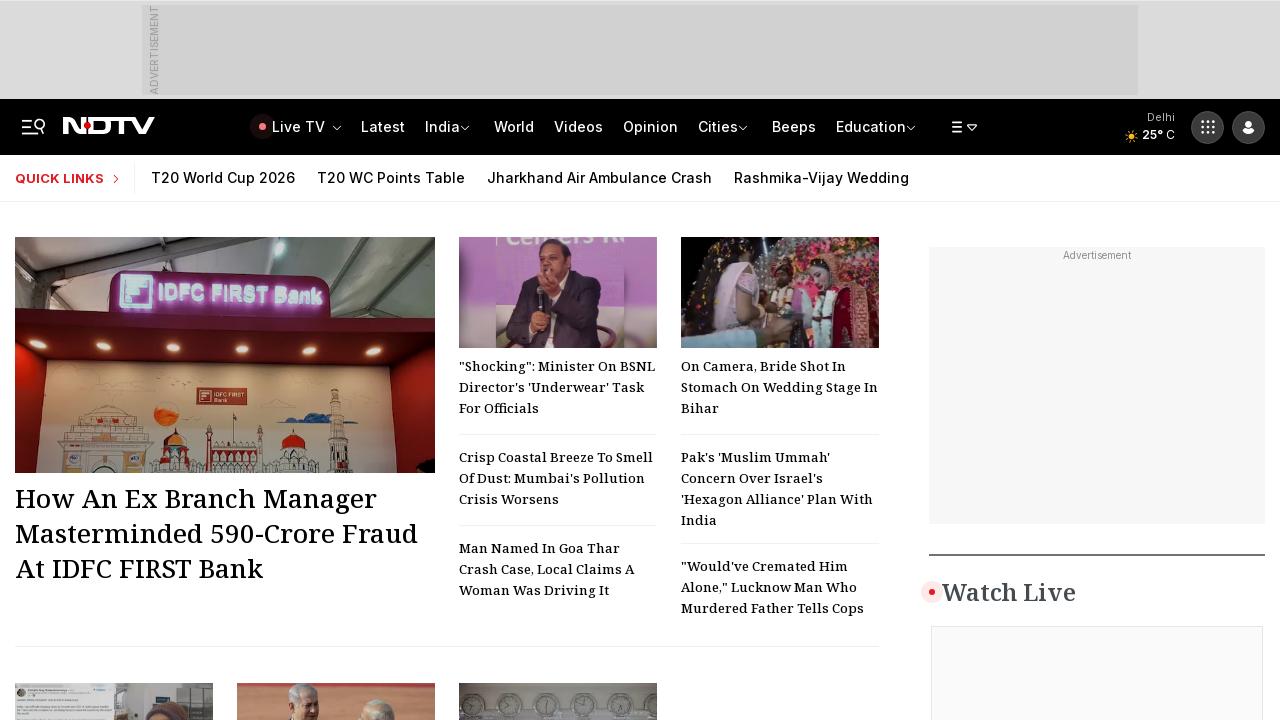

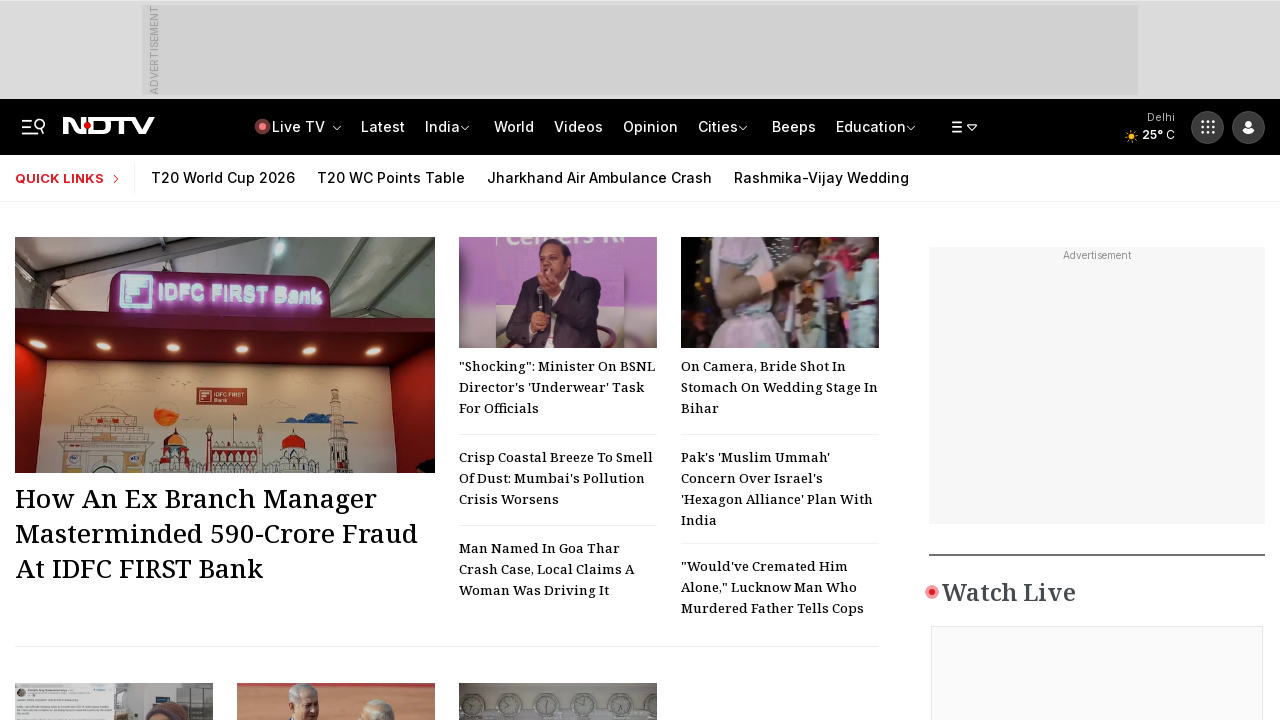